Tests the AngularJS homepage greeting using Page Object pattern by entering a name and verifying the greeting

Starting URL: http://www.angularjs.org

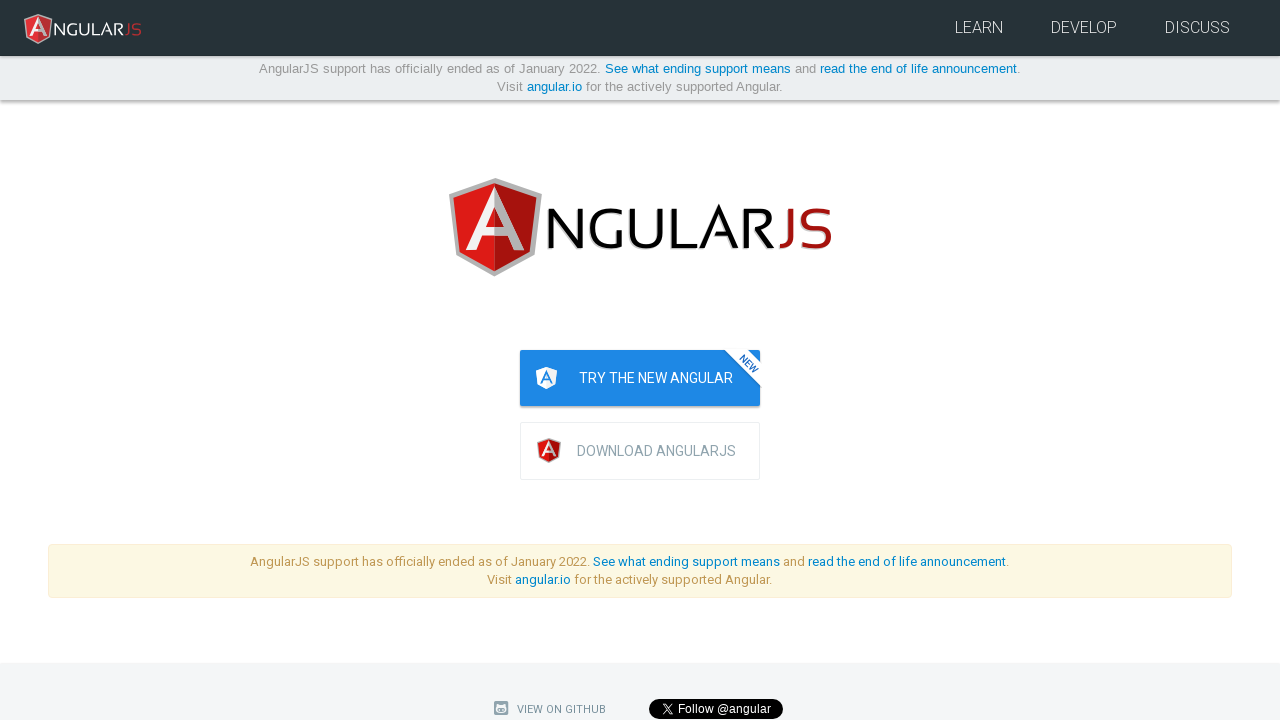

Entered 'Julie' into the name input field on input[ng-model='yourName']
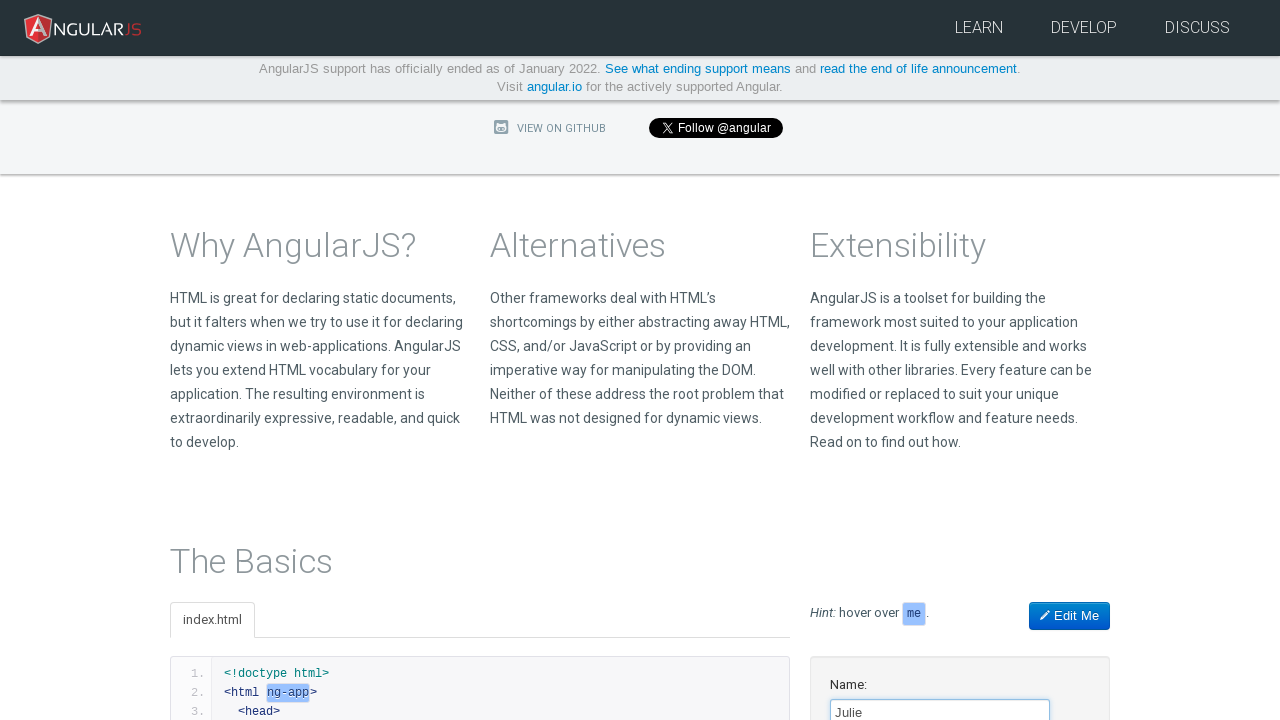

Verified greeting 'Hello Julie!' is displayed
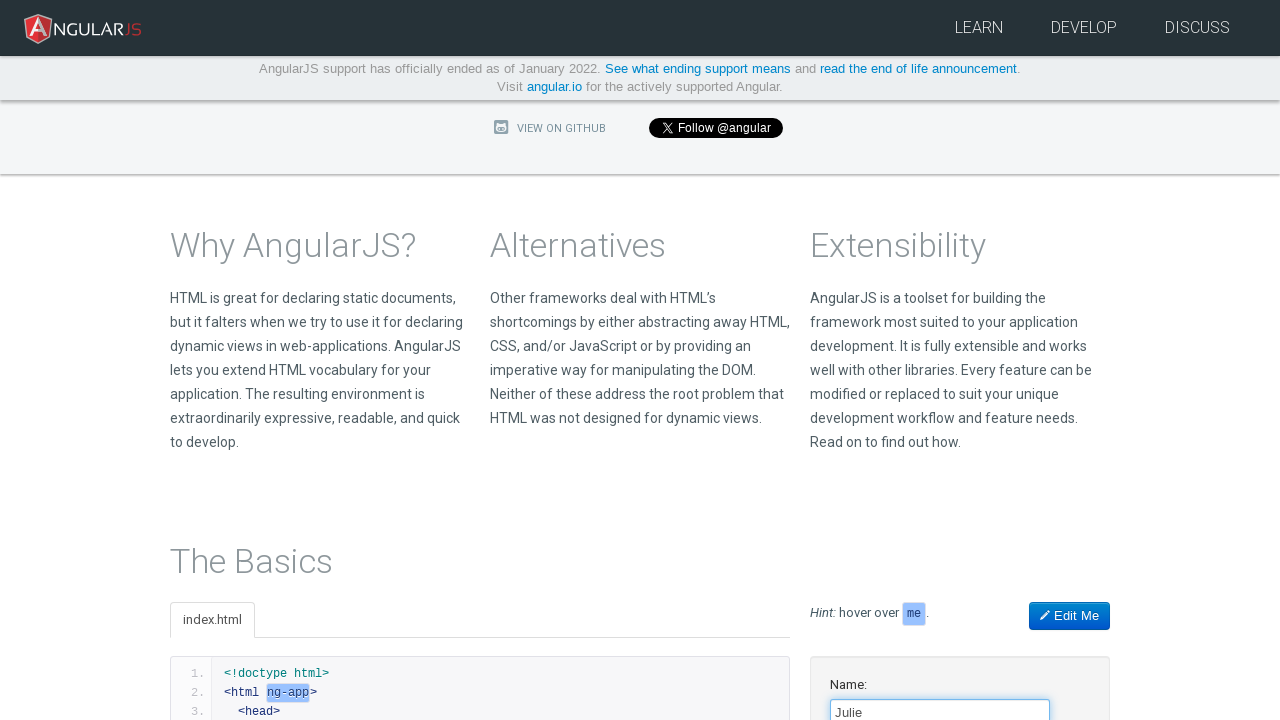

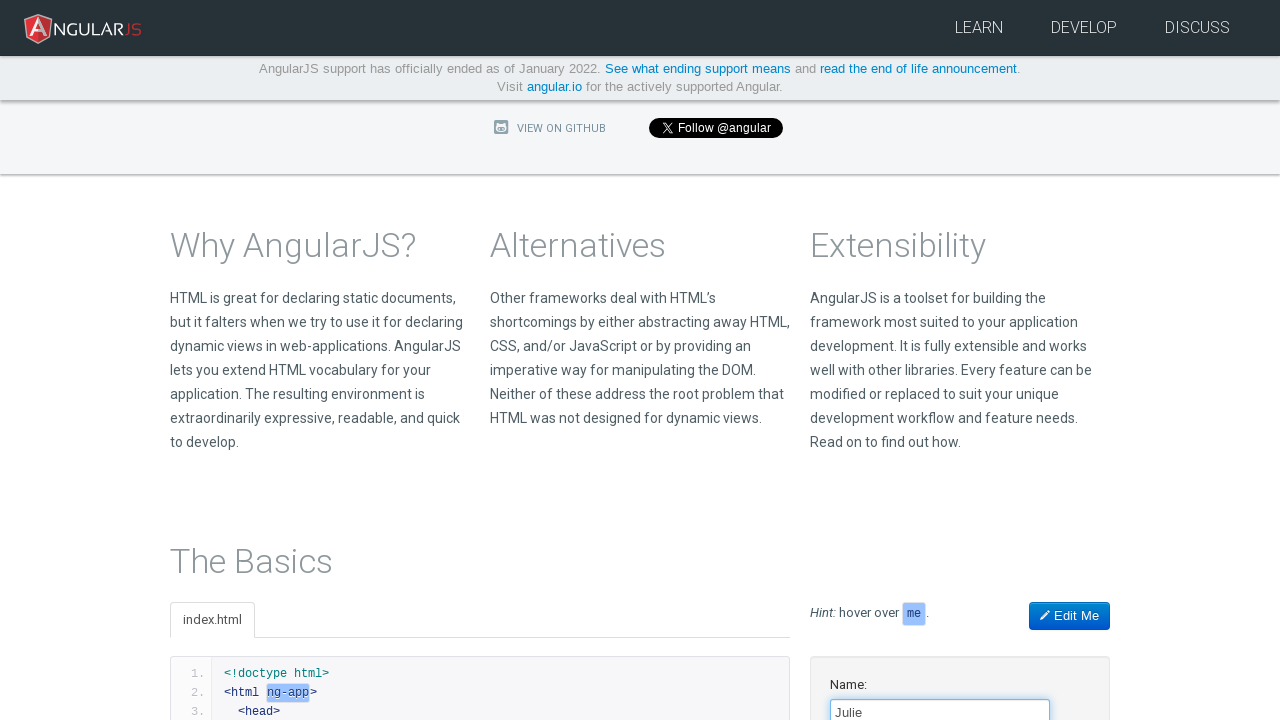